Tests navigation to the forgot password page by clicking the forgot password link and verifying the reset password page loads

Starting URL: https://opensource-demo.orangehrmlive.com/

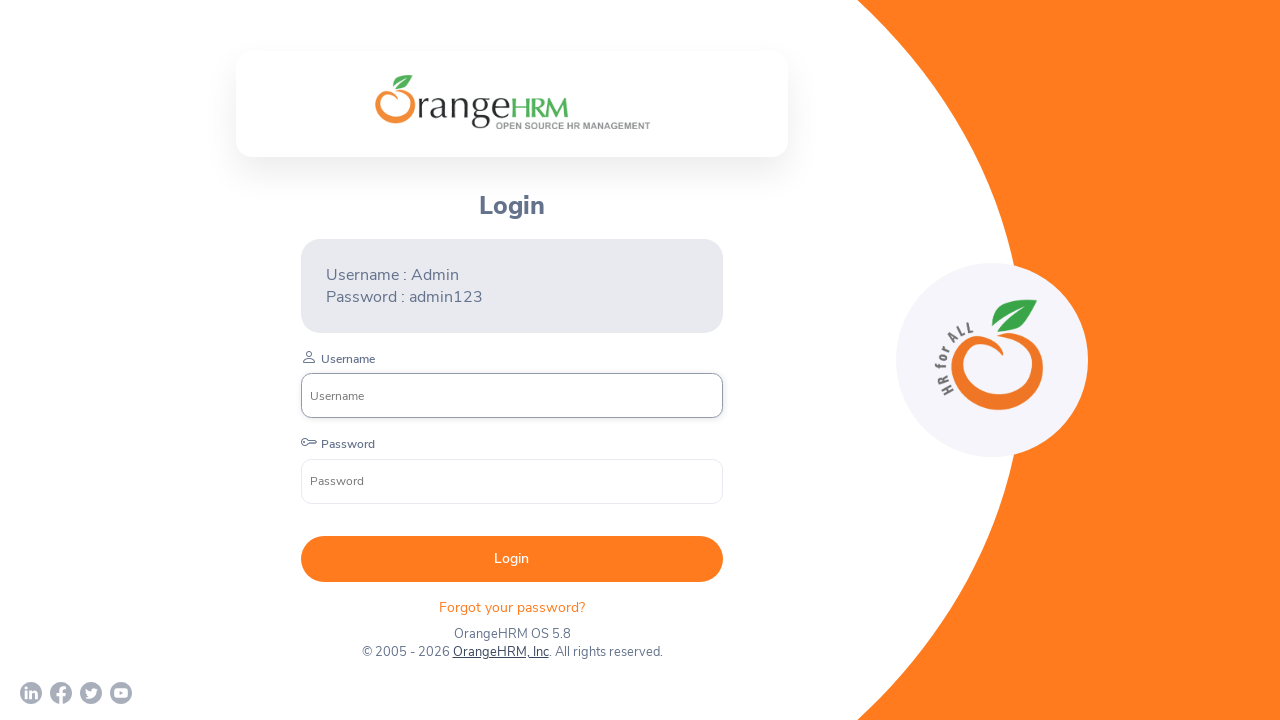

Clicked 'Forgot your password' link at (512, 607) on .orangehrm-login-forgot
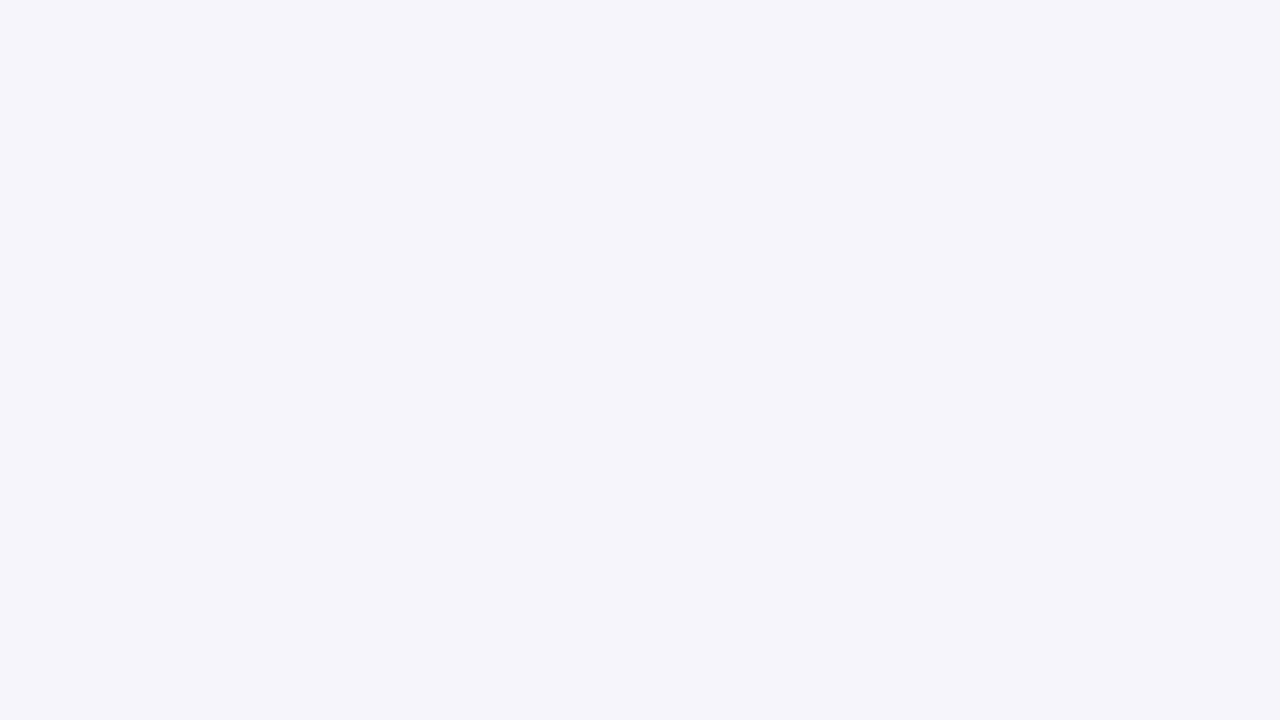

Verified 'Reset Password' heading is present on the page
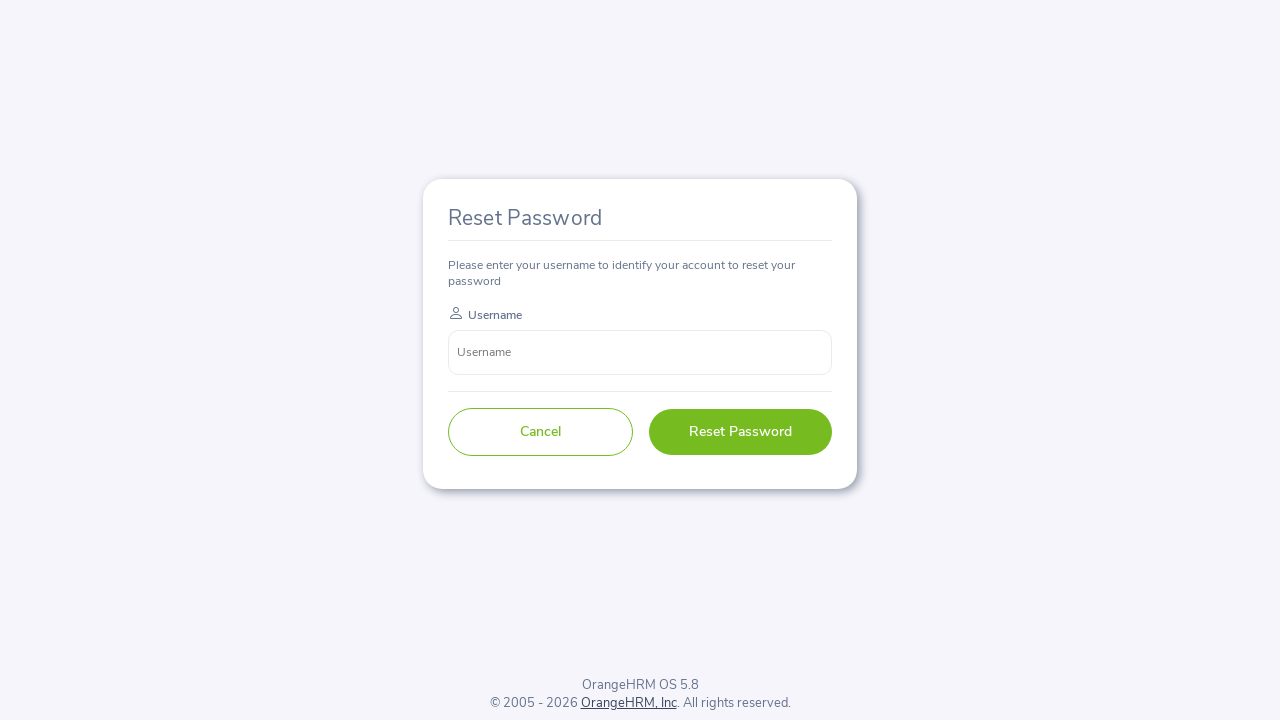

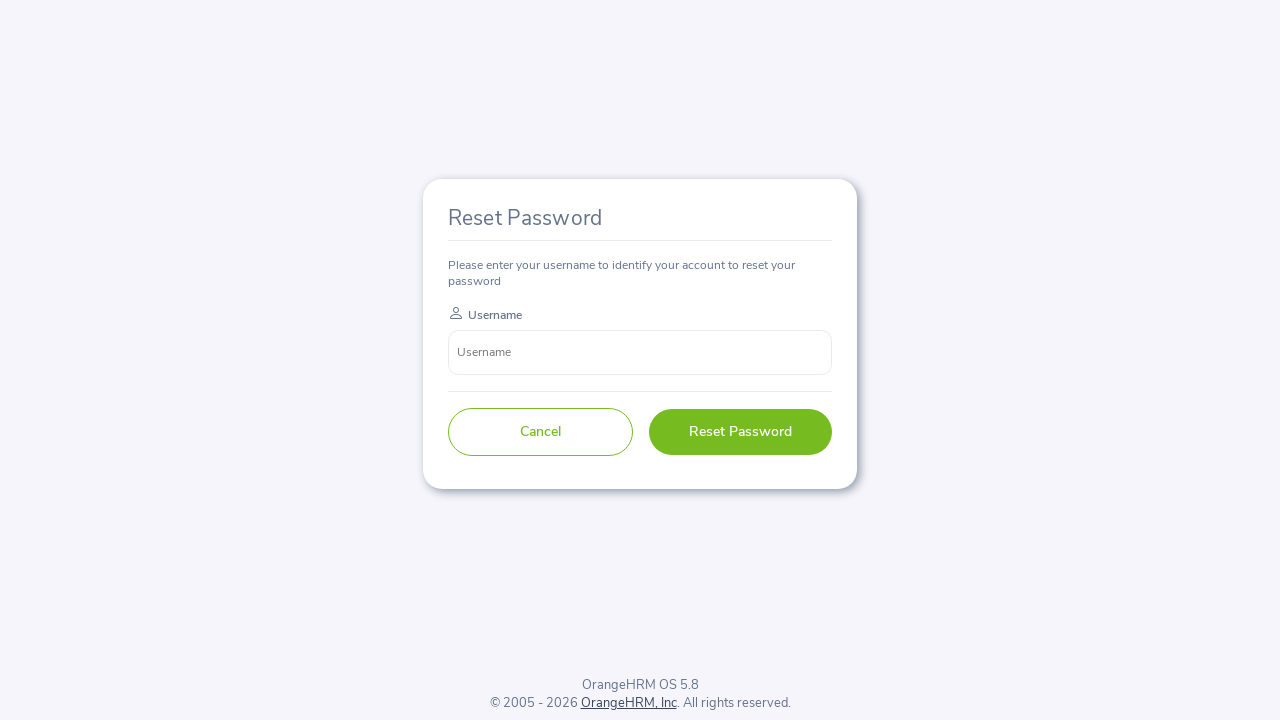